Tests page scrolling functionality by scrolling down 500 pixels and then scrolling back up 500 pixels on the Selenium website

Starting URL: https://www.selenium.dev/

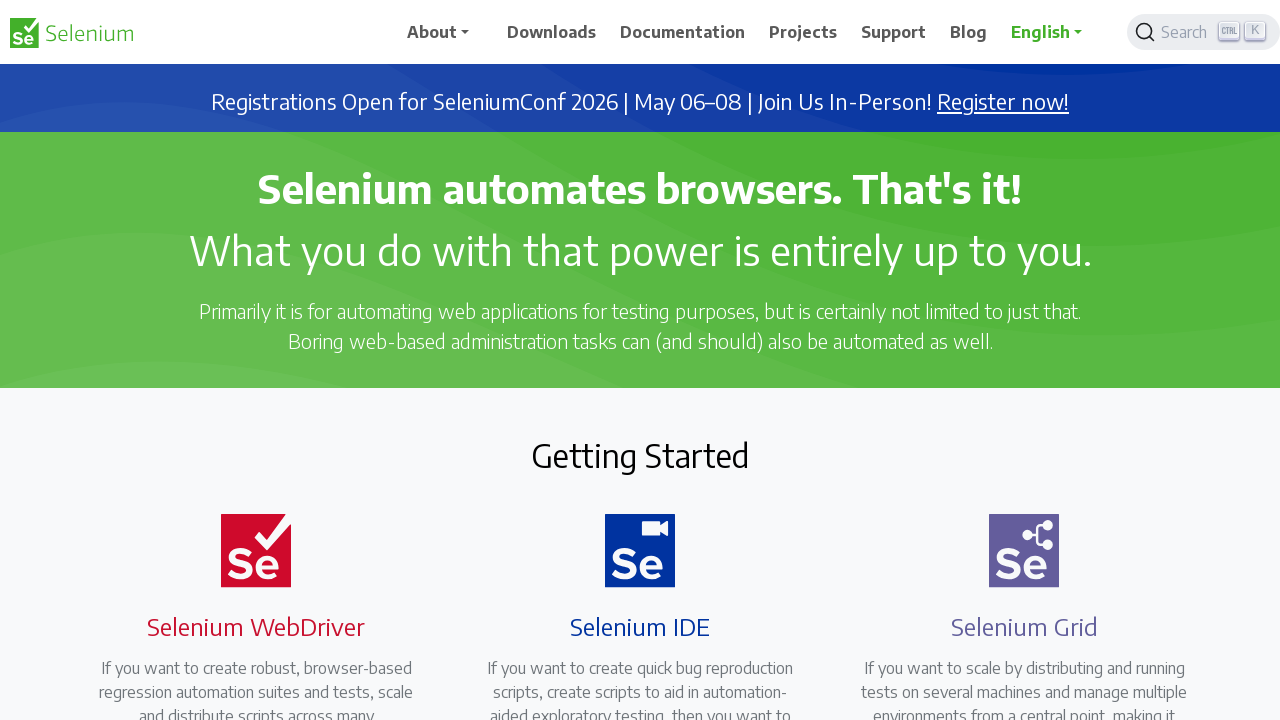

Scrolled down 500 pixels on Selenium website
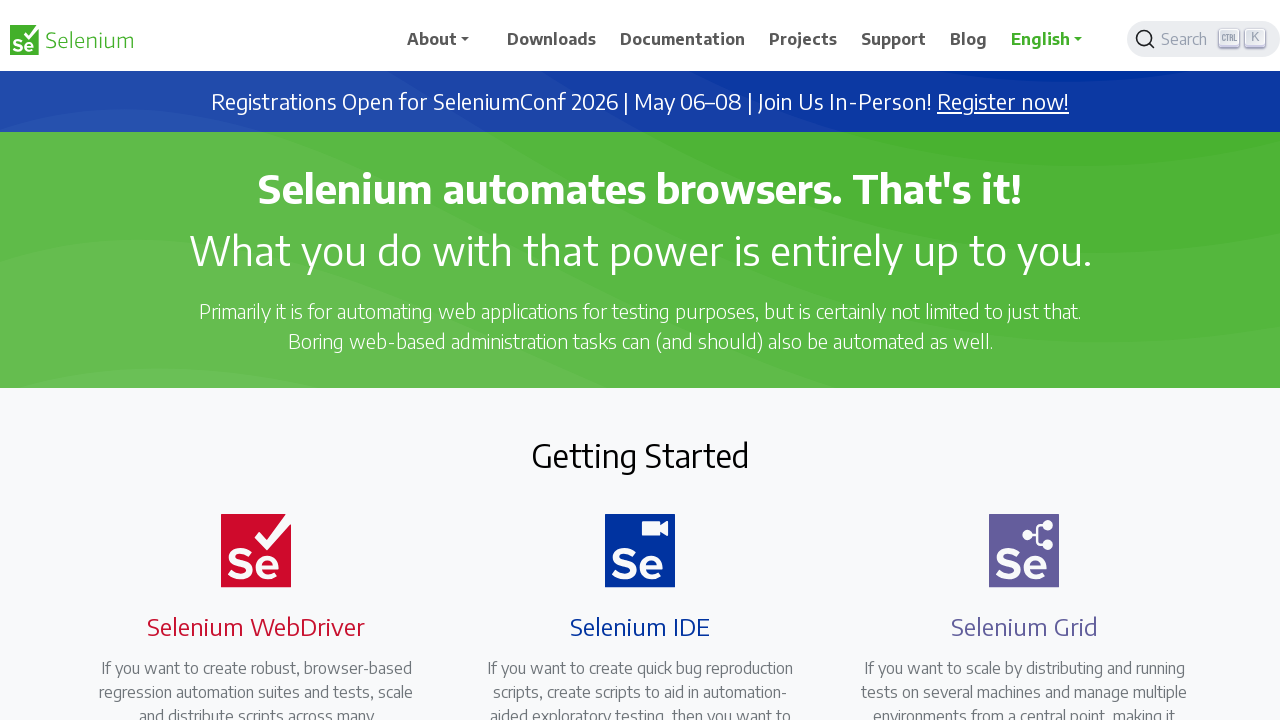

Waited 2 seconds for scroll animation to complete
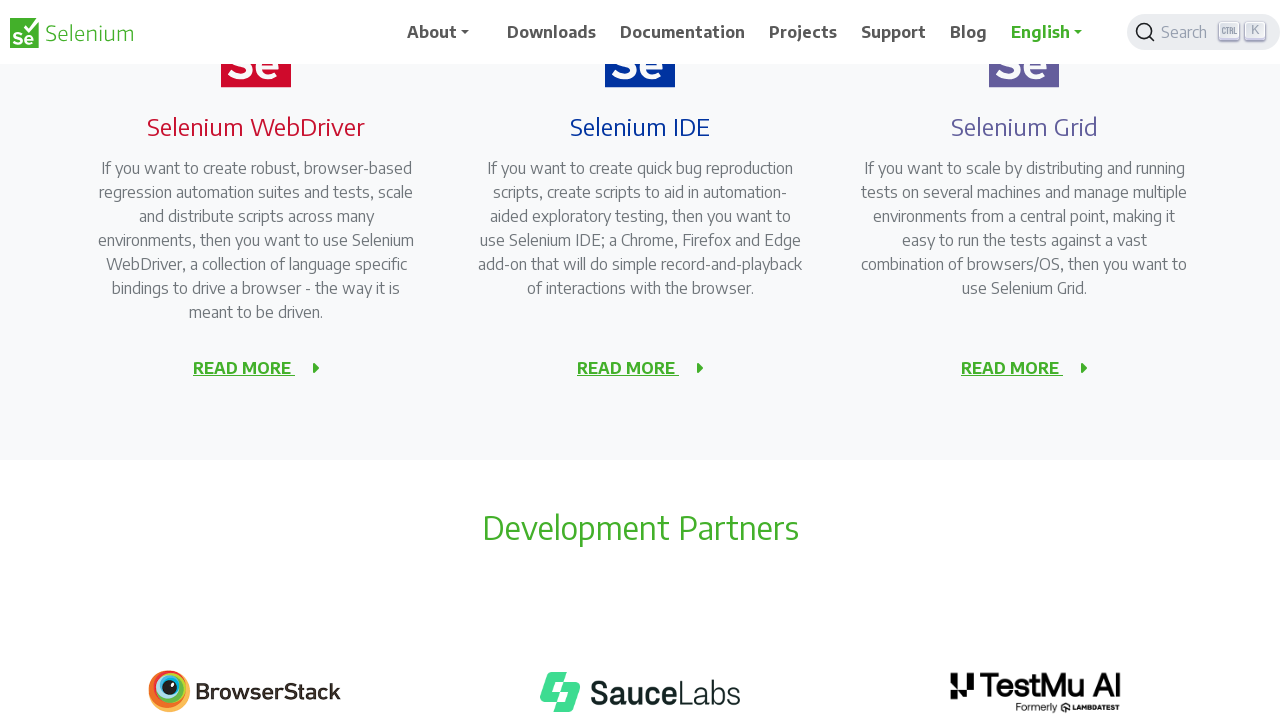

Scrolled back up 500 pixels to original position
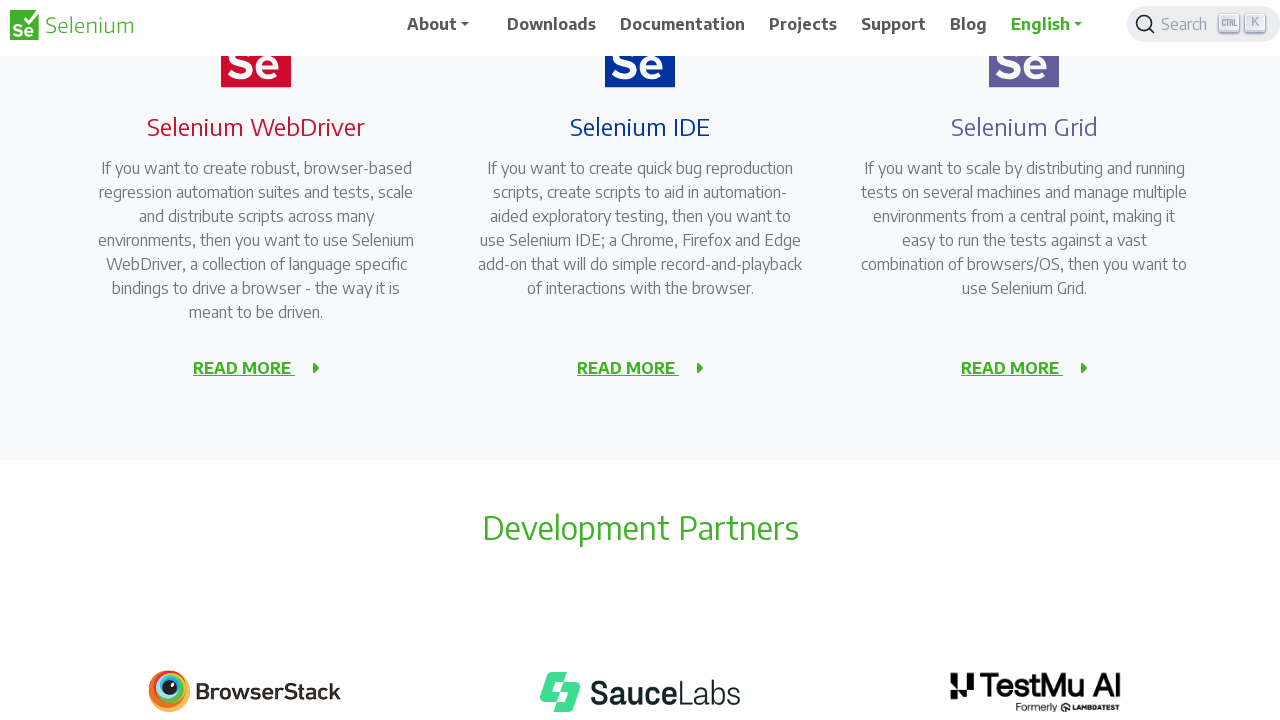

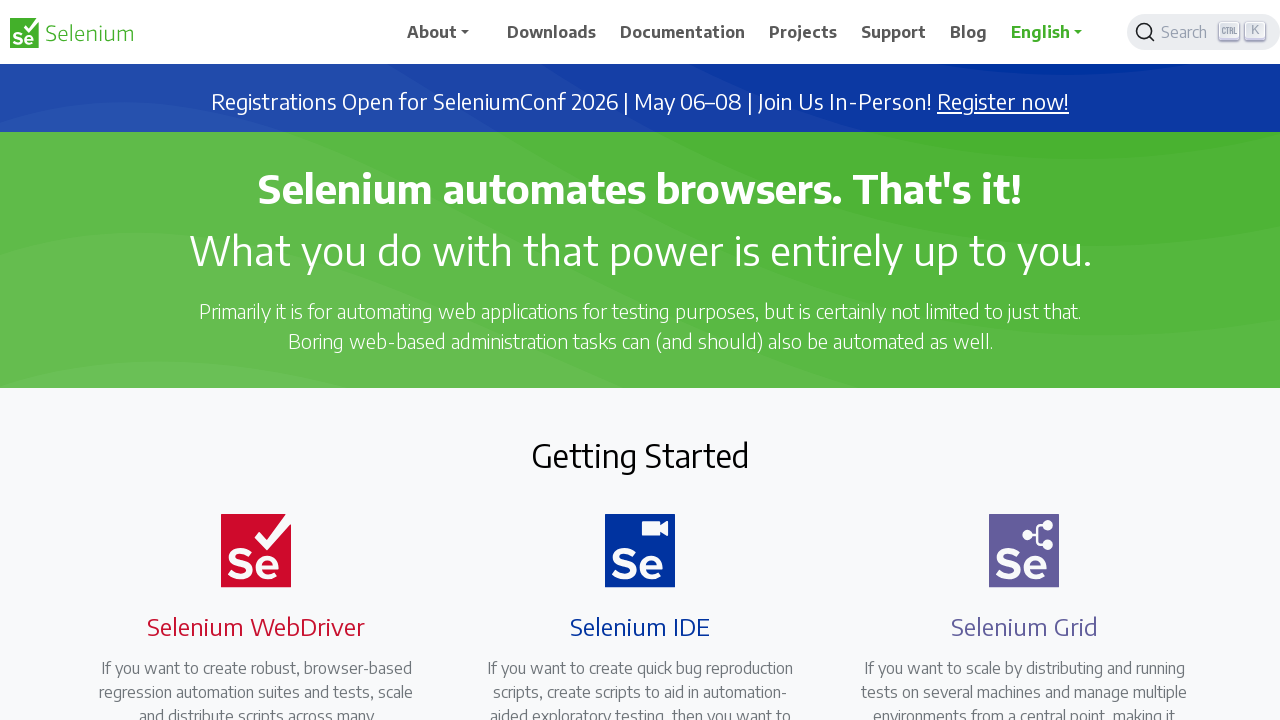